Opens the OrangeHRM demo site and verifies that the page title contains "Orange" to confirm the page loaded correctly.

Starting URL: https://opensource-demo.orangehrmlive.com/

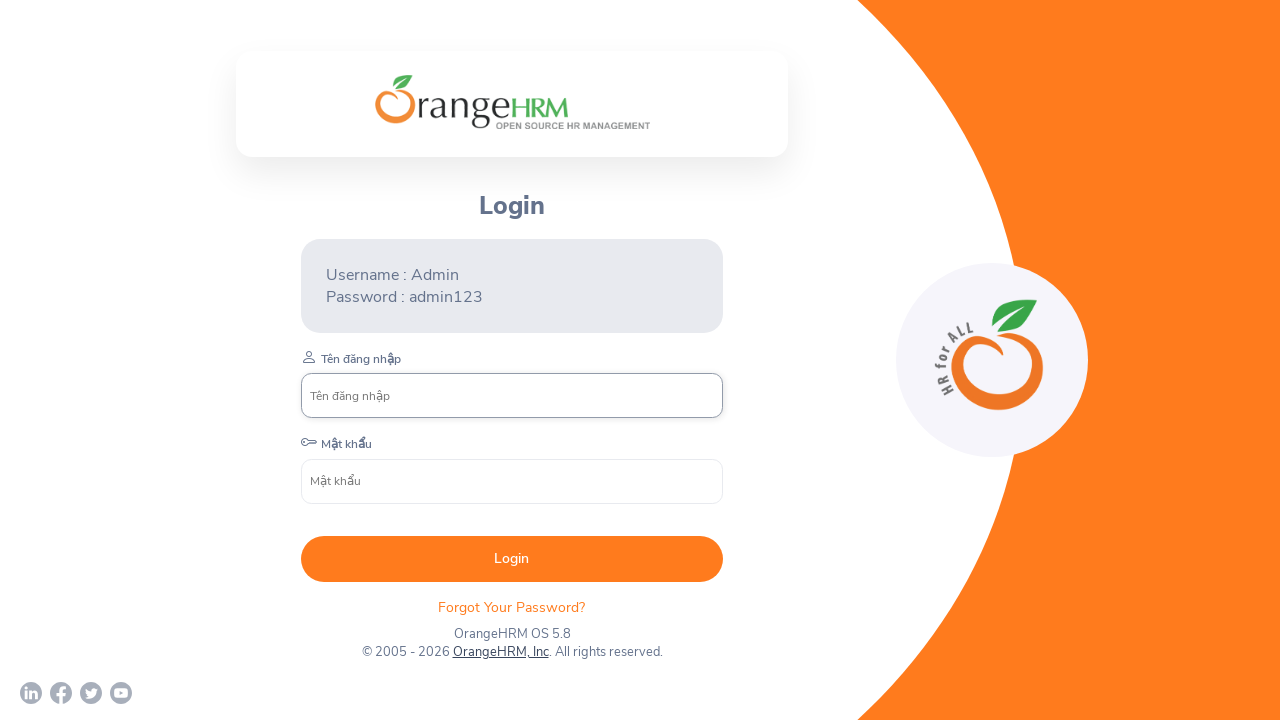

Page loaded with domcontentloaded state
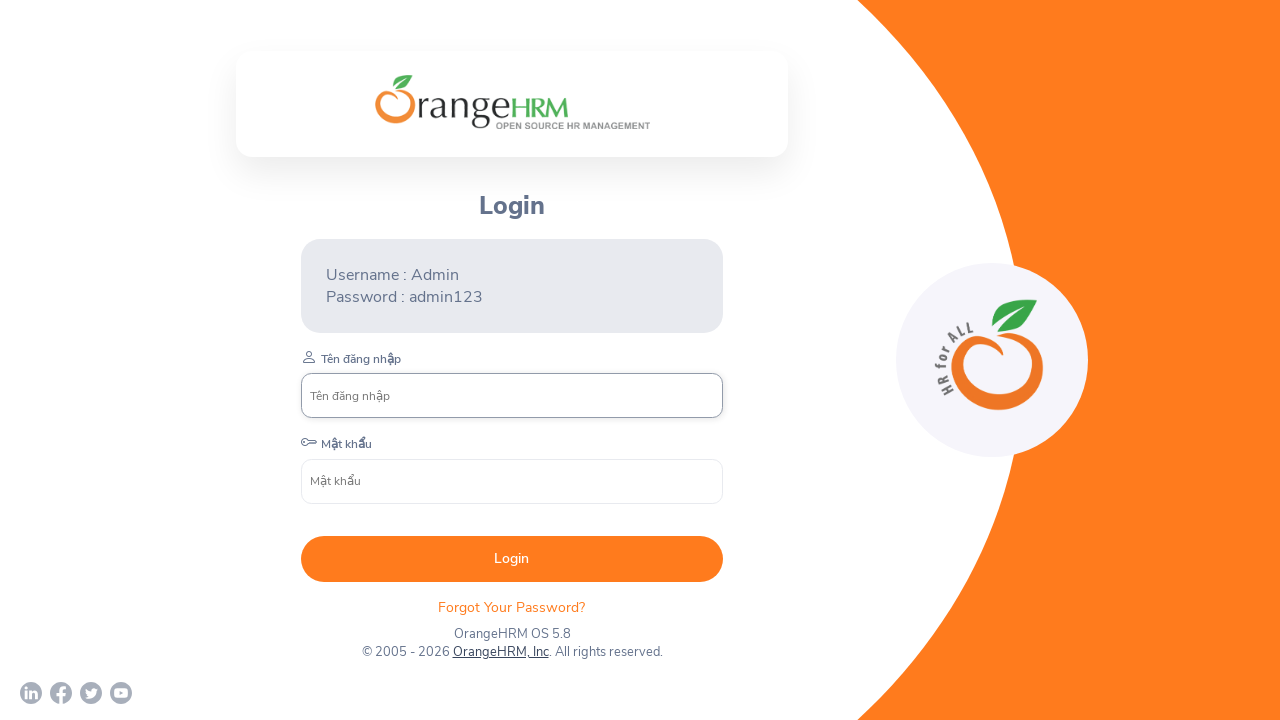

Verified page title contains 'Orange'
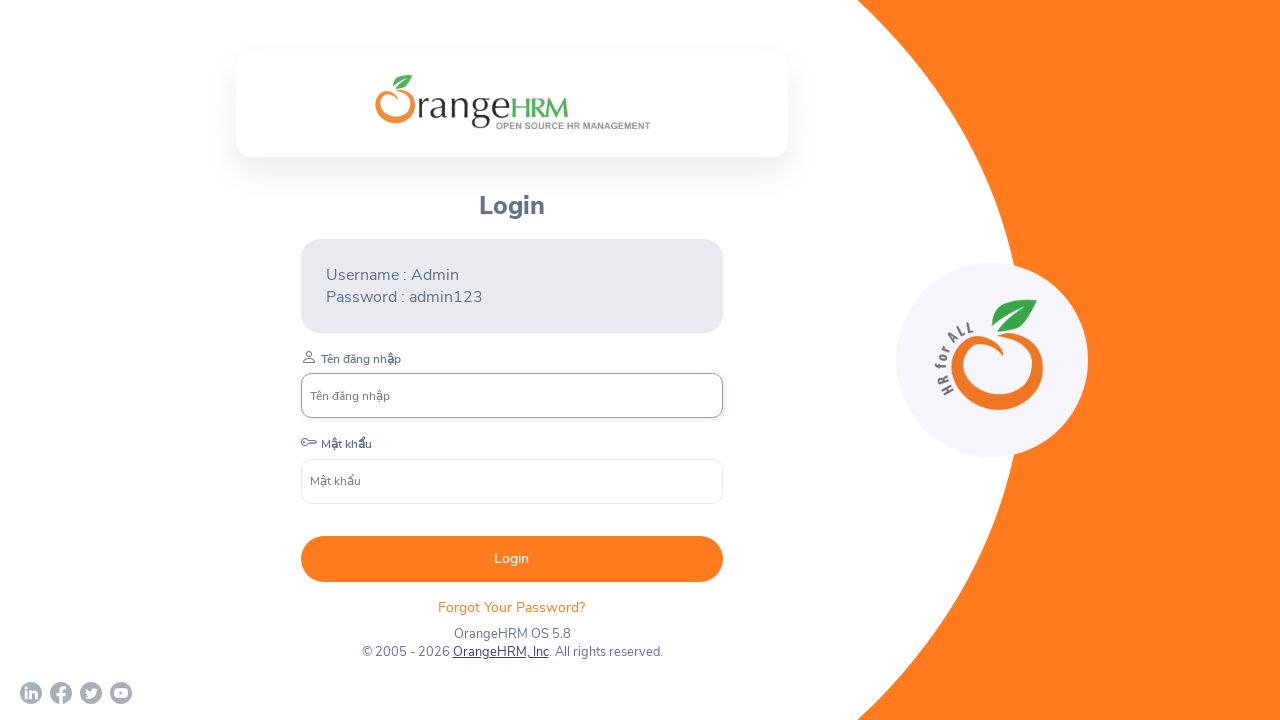

Page title: OrangeHRM
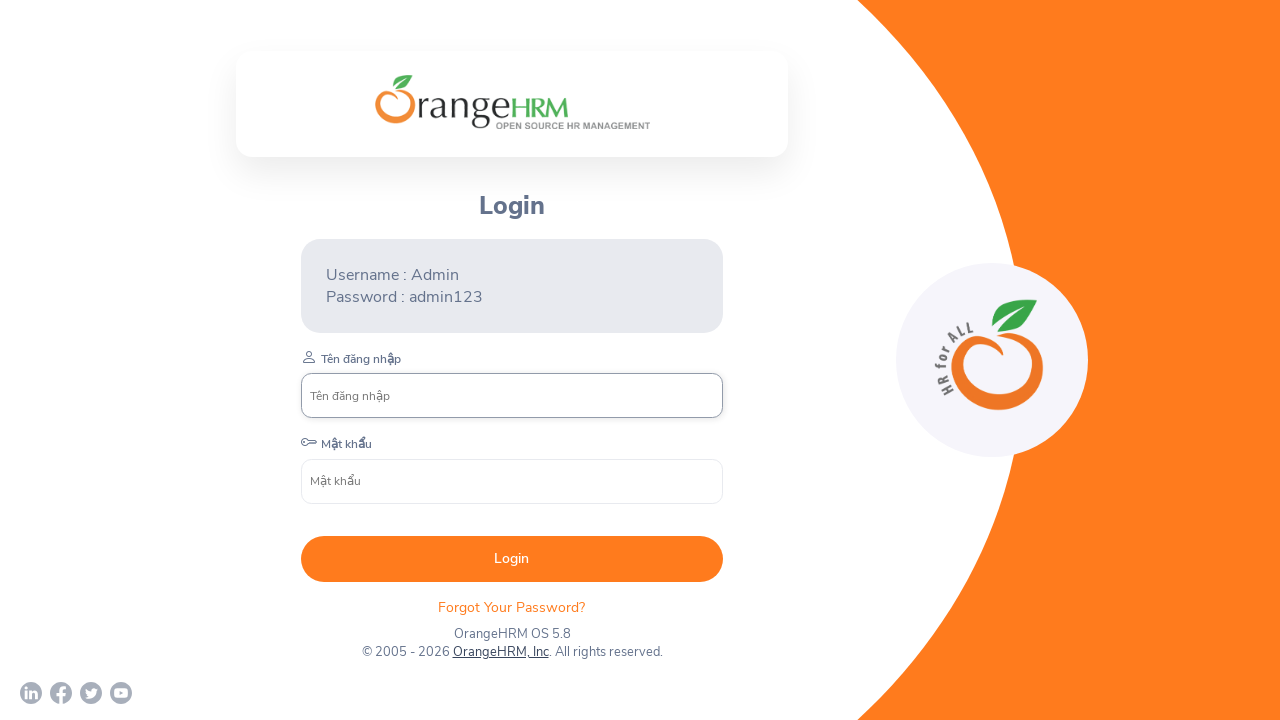

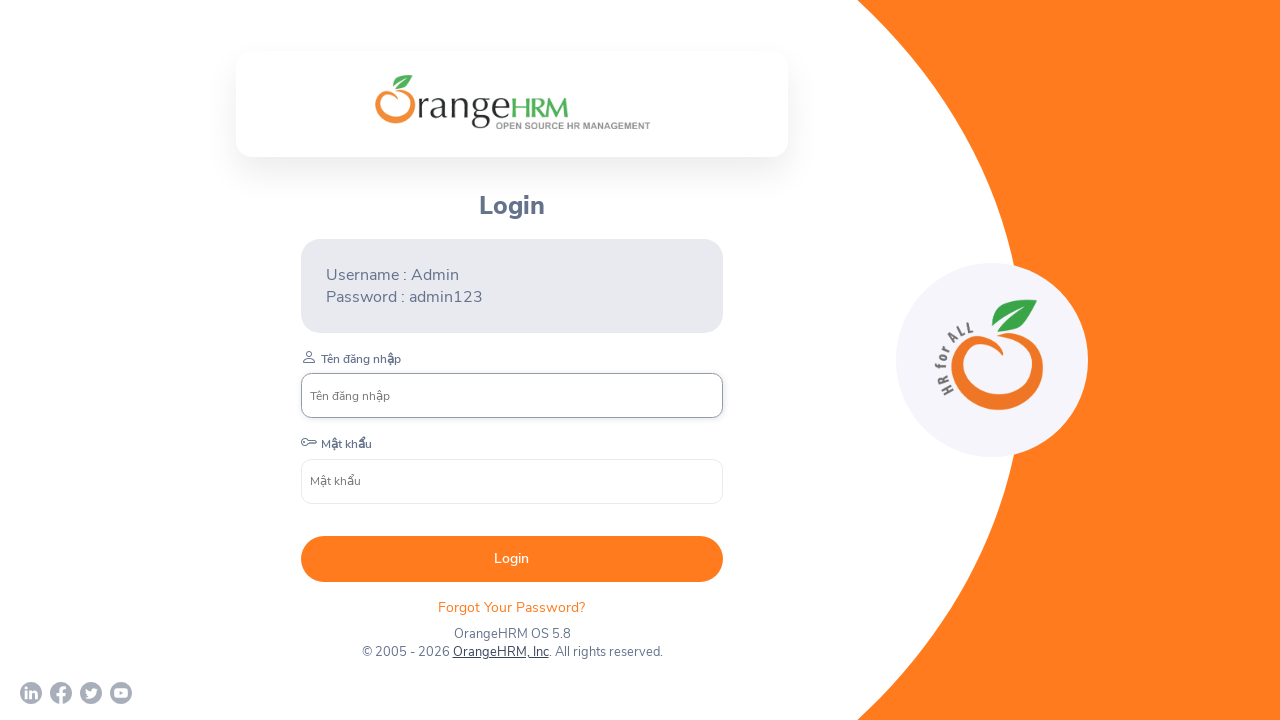